Tests shoe store size checker with an invalid shoe size to verify error response message

Starting URL: https://lm.skillbox.cc/qa_tester/module03/practice1/

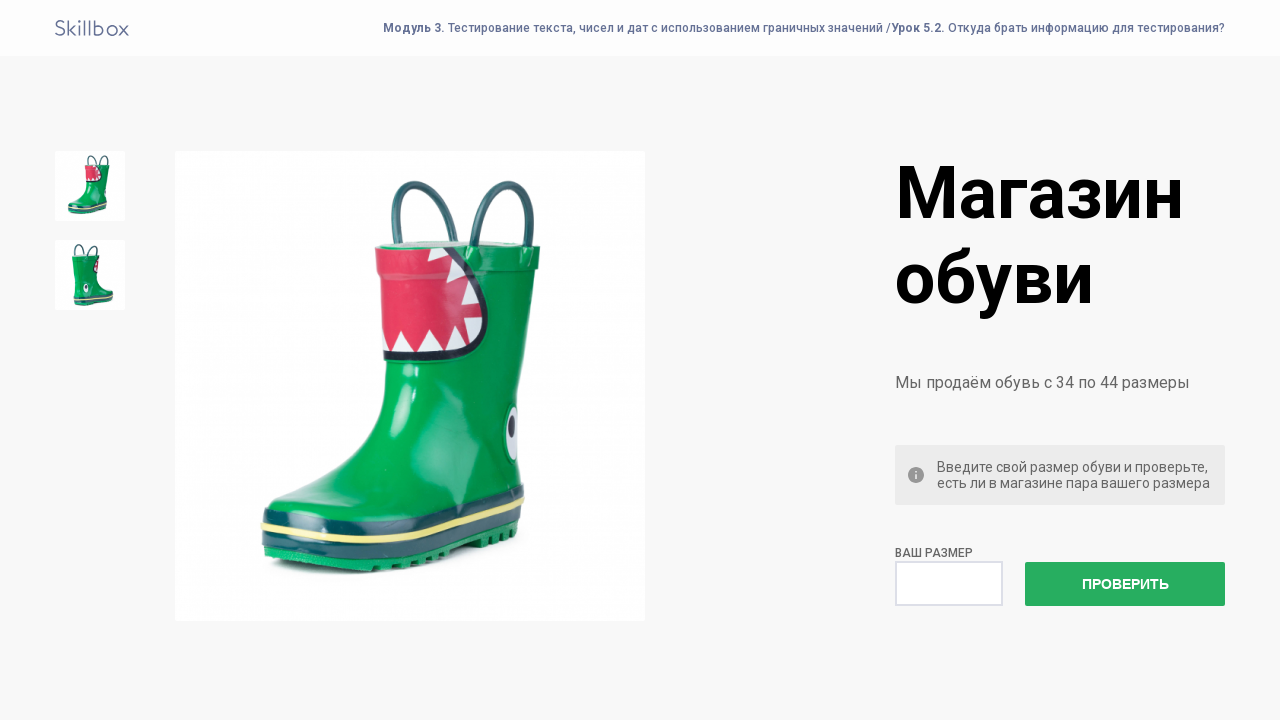

Filled shoe size field with invalid size '50' on input[name='check']
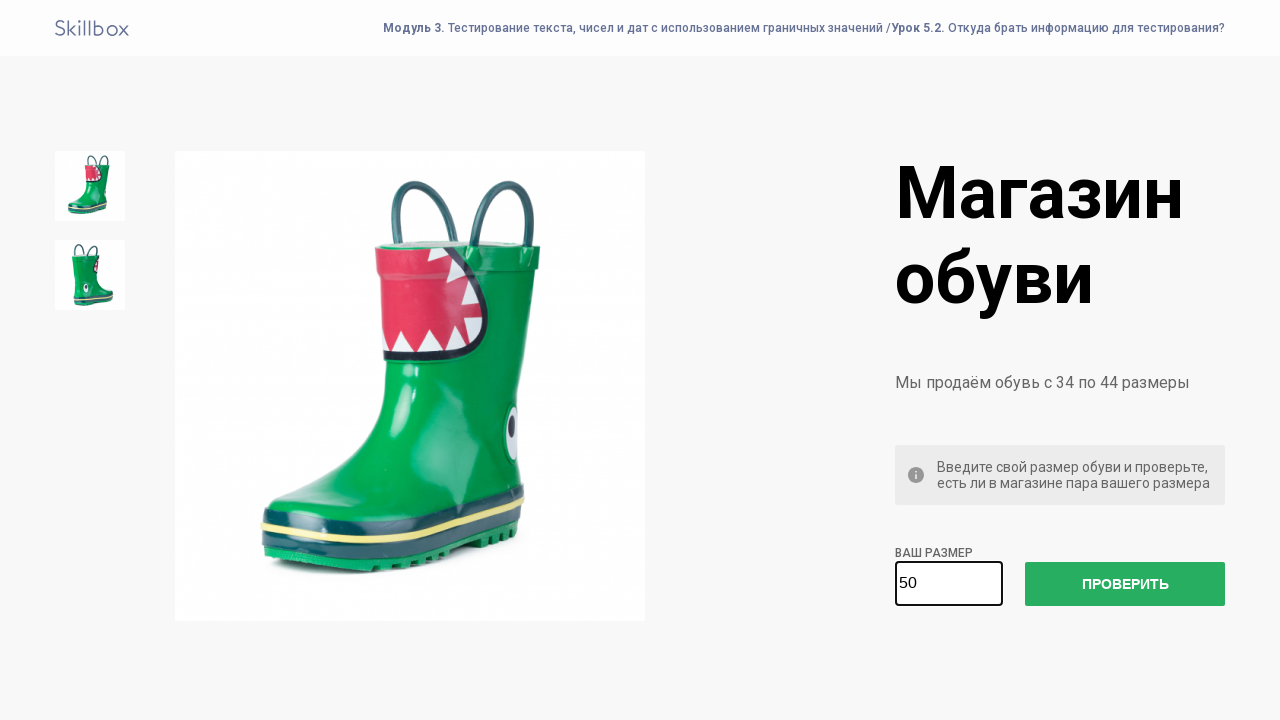

Clicked the check button to validate shoe size at (1125, 584) on button
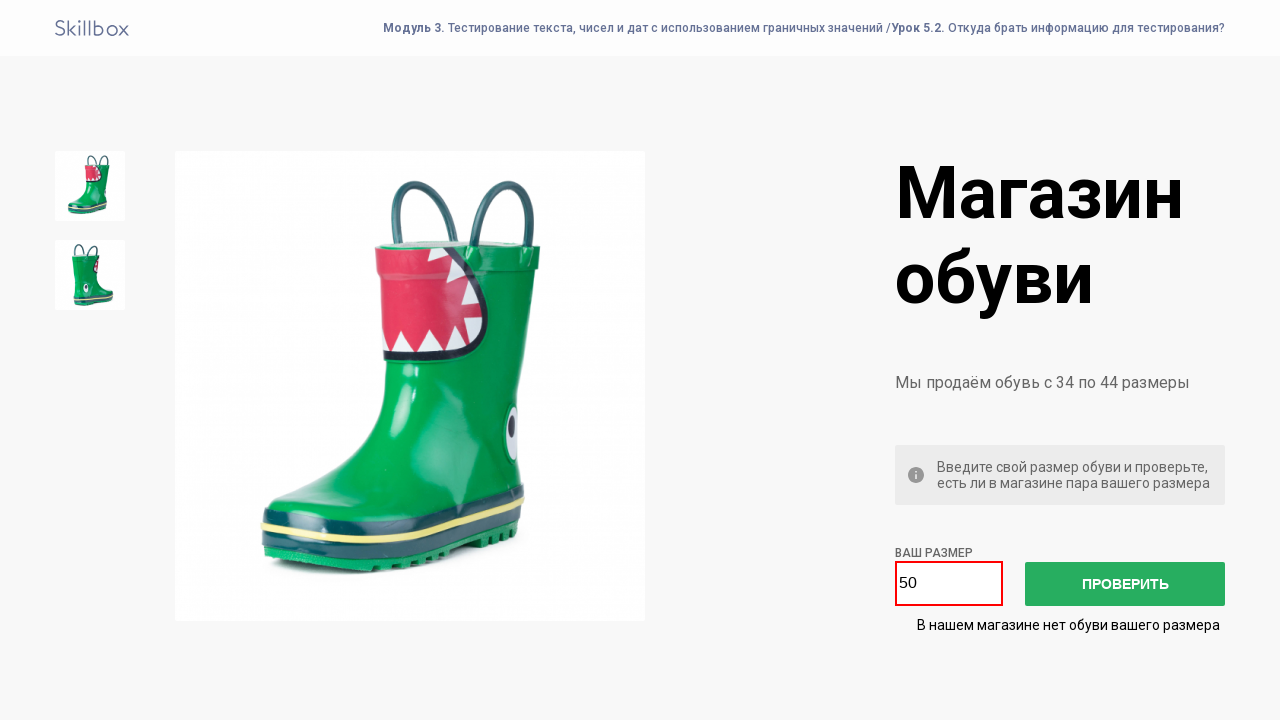

Error message appeared confirming invalid shoe size response
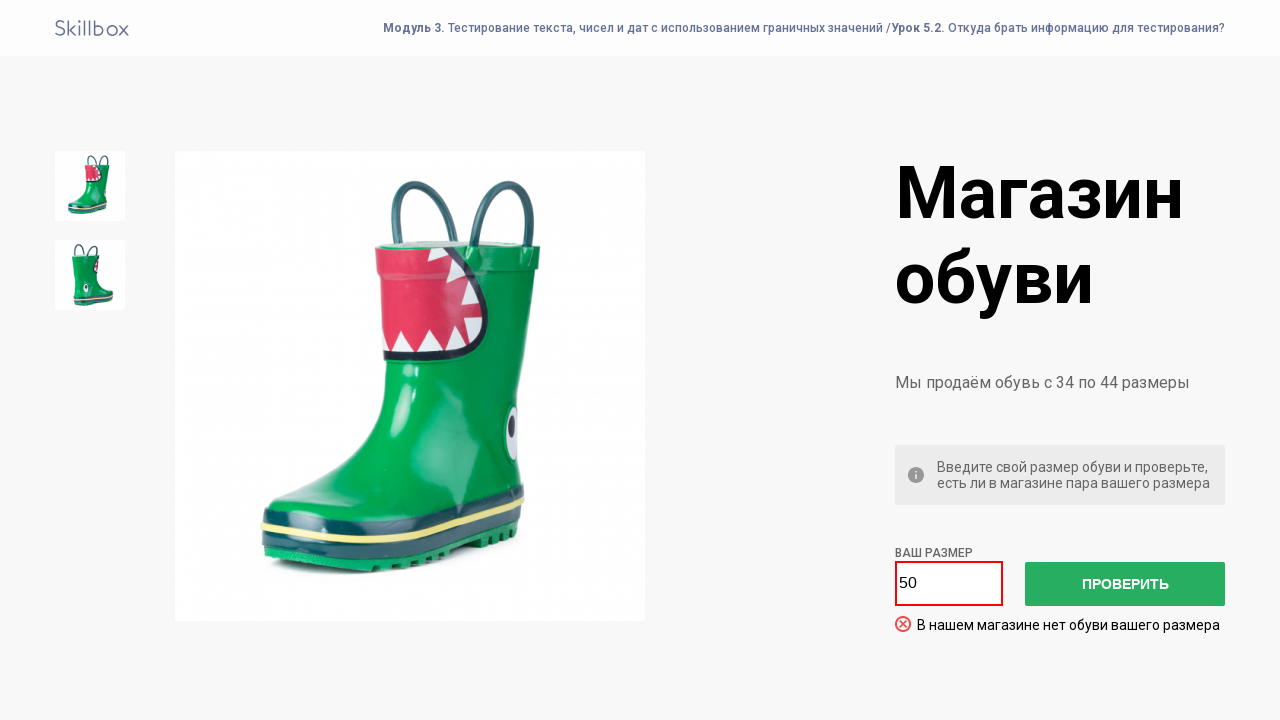

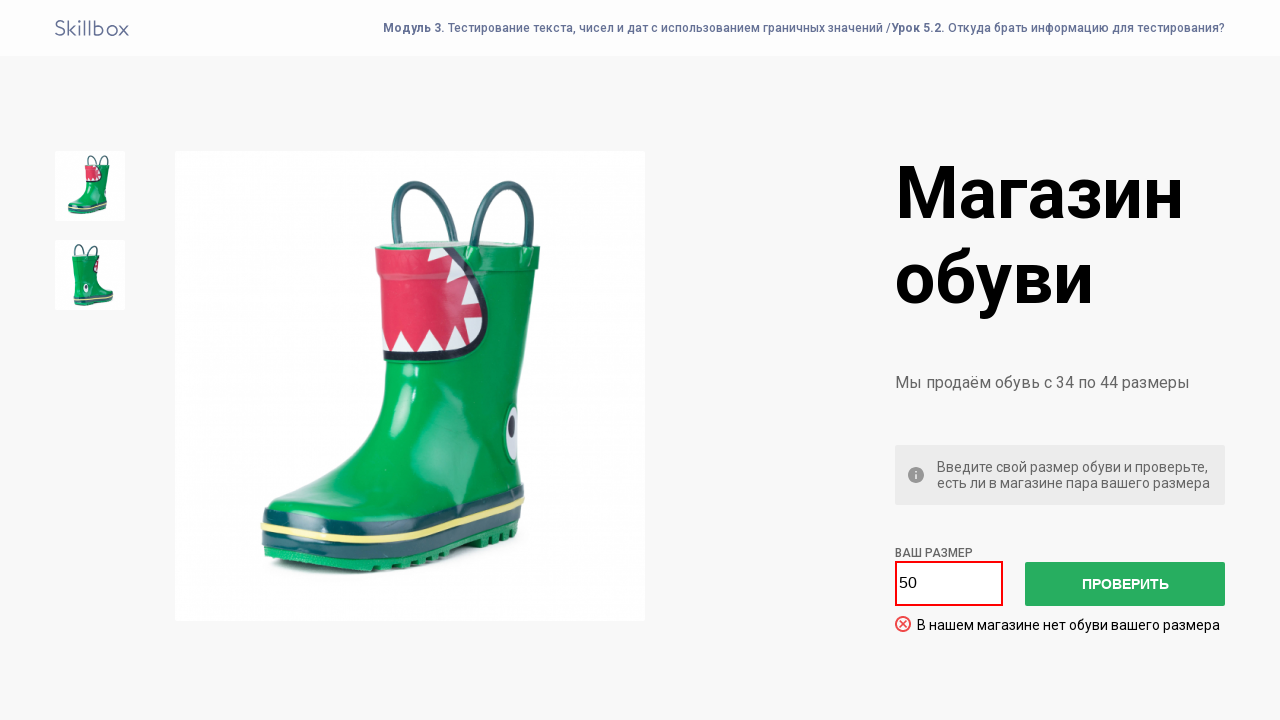